Navigates to an anti-spider testing website with browser automation detection bypassing techniques

Starting URL: https://antispider1.scrape.center

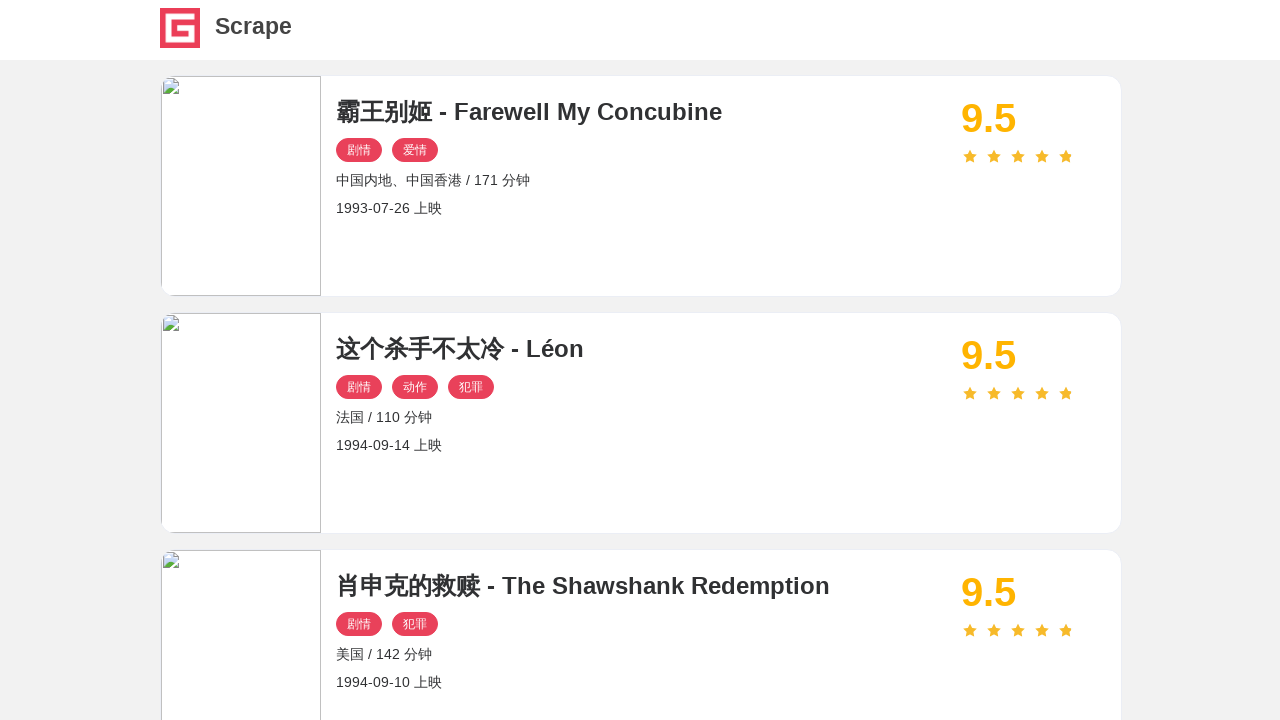

Navigated to anti-spider testing website with browser automation detection bypassing
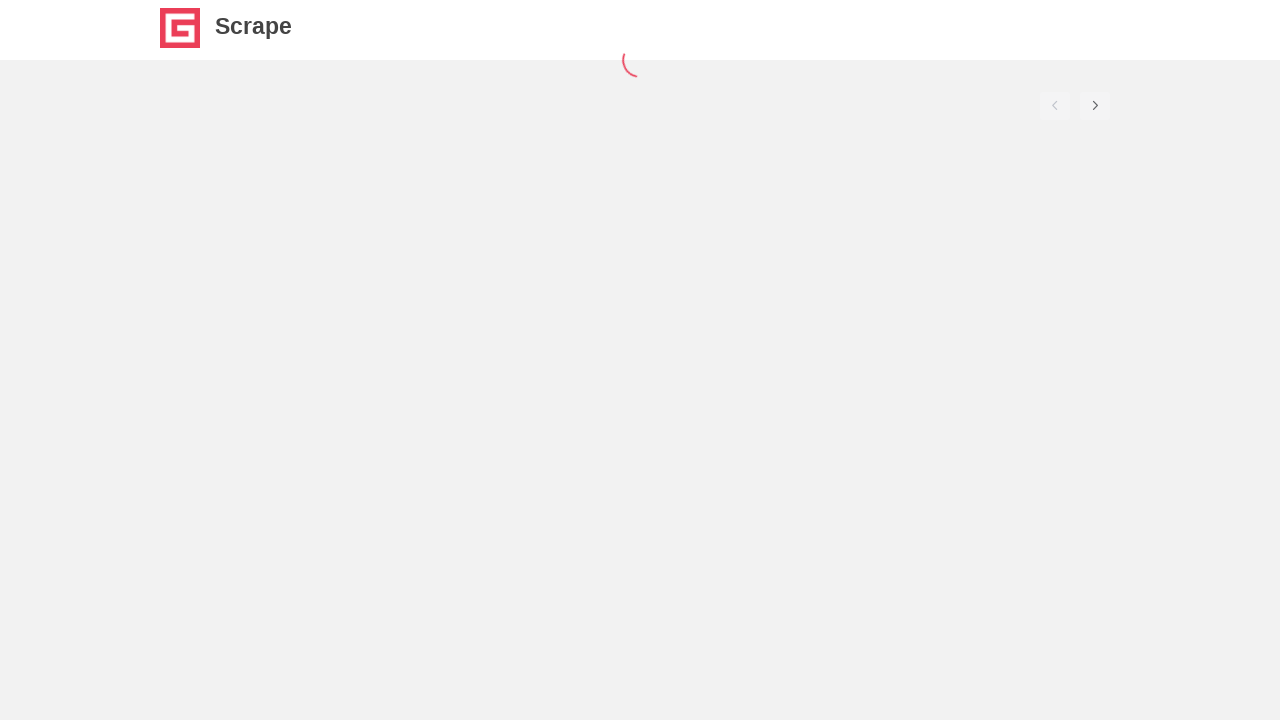

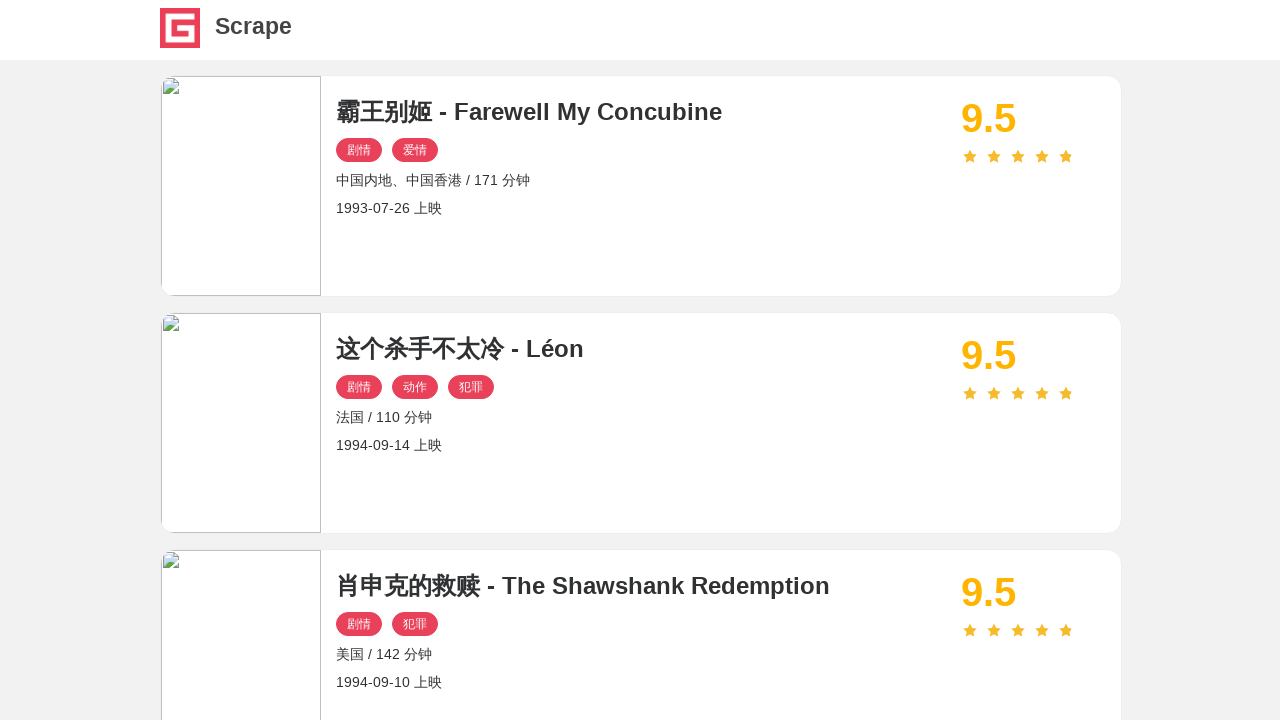